Navigates to the DemoQA alerts page and maximizes the browser window

Starting URL: https://demoqa.com/alerts

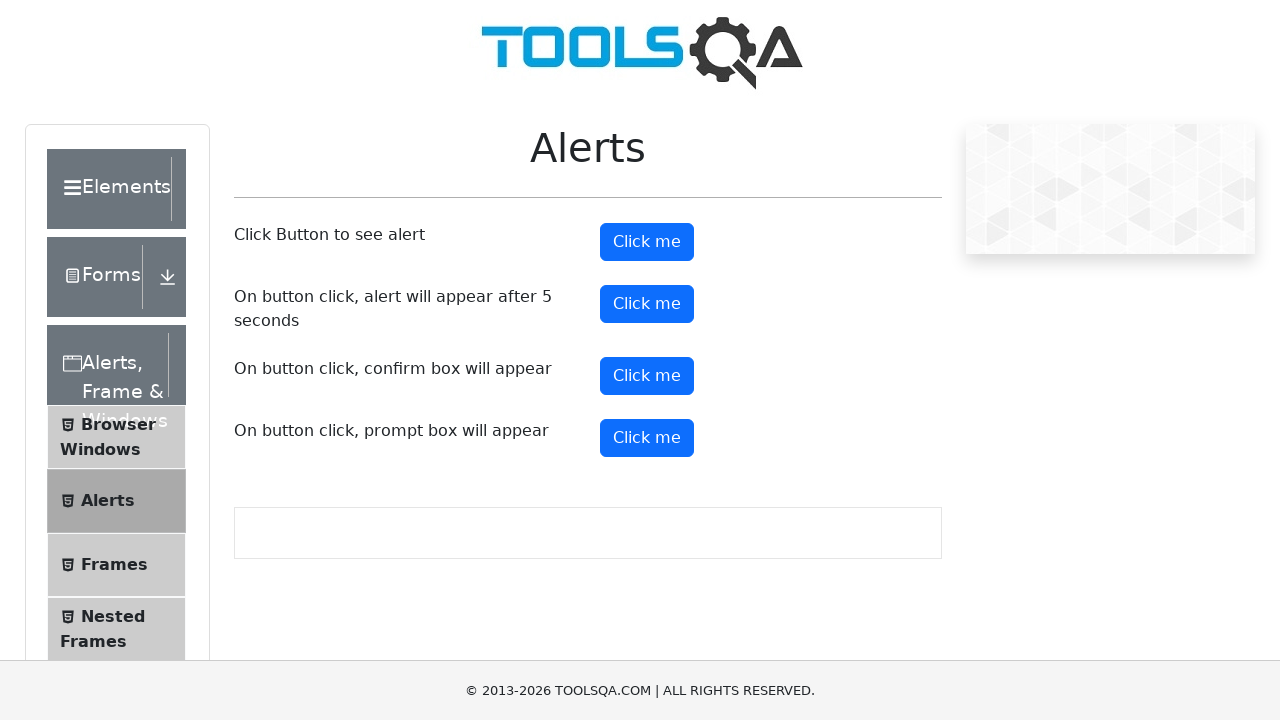

Navigated to DemoQA alerts page at https://demoqa.com/alerts
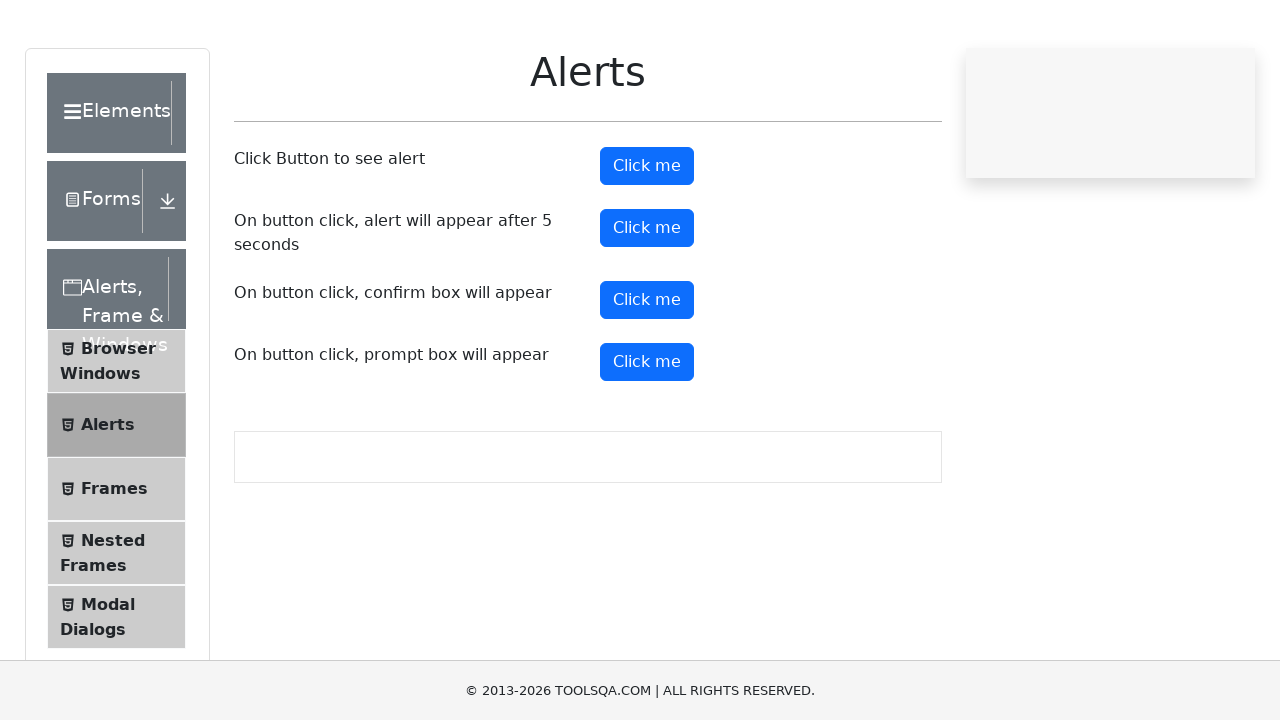

Maximized browser window to 1920x1080
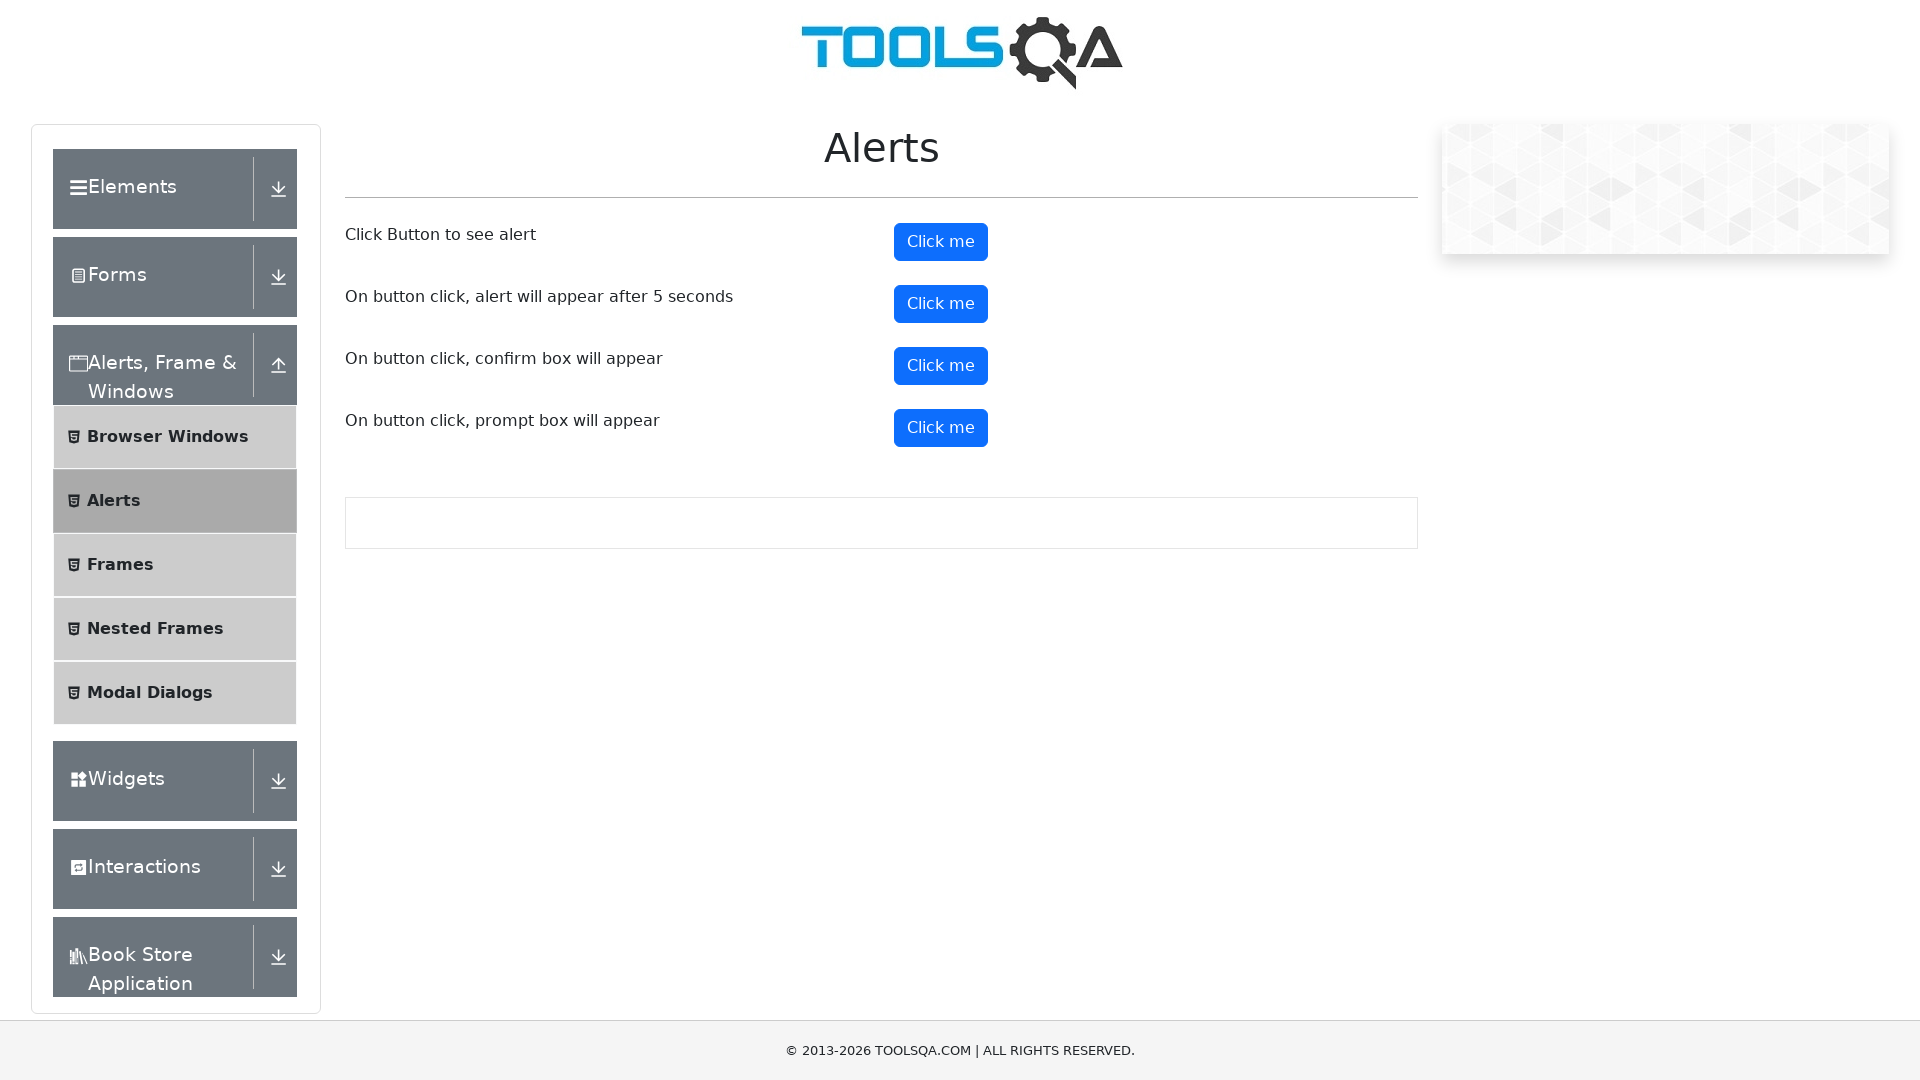

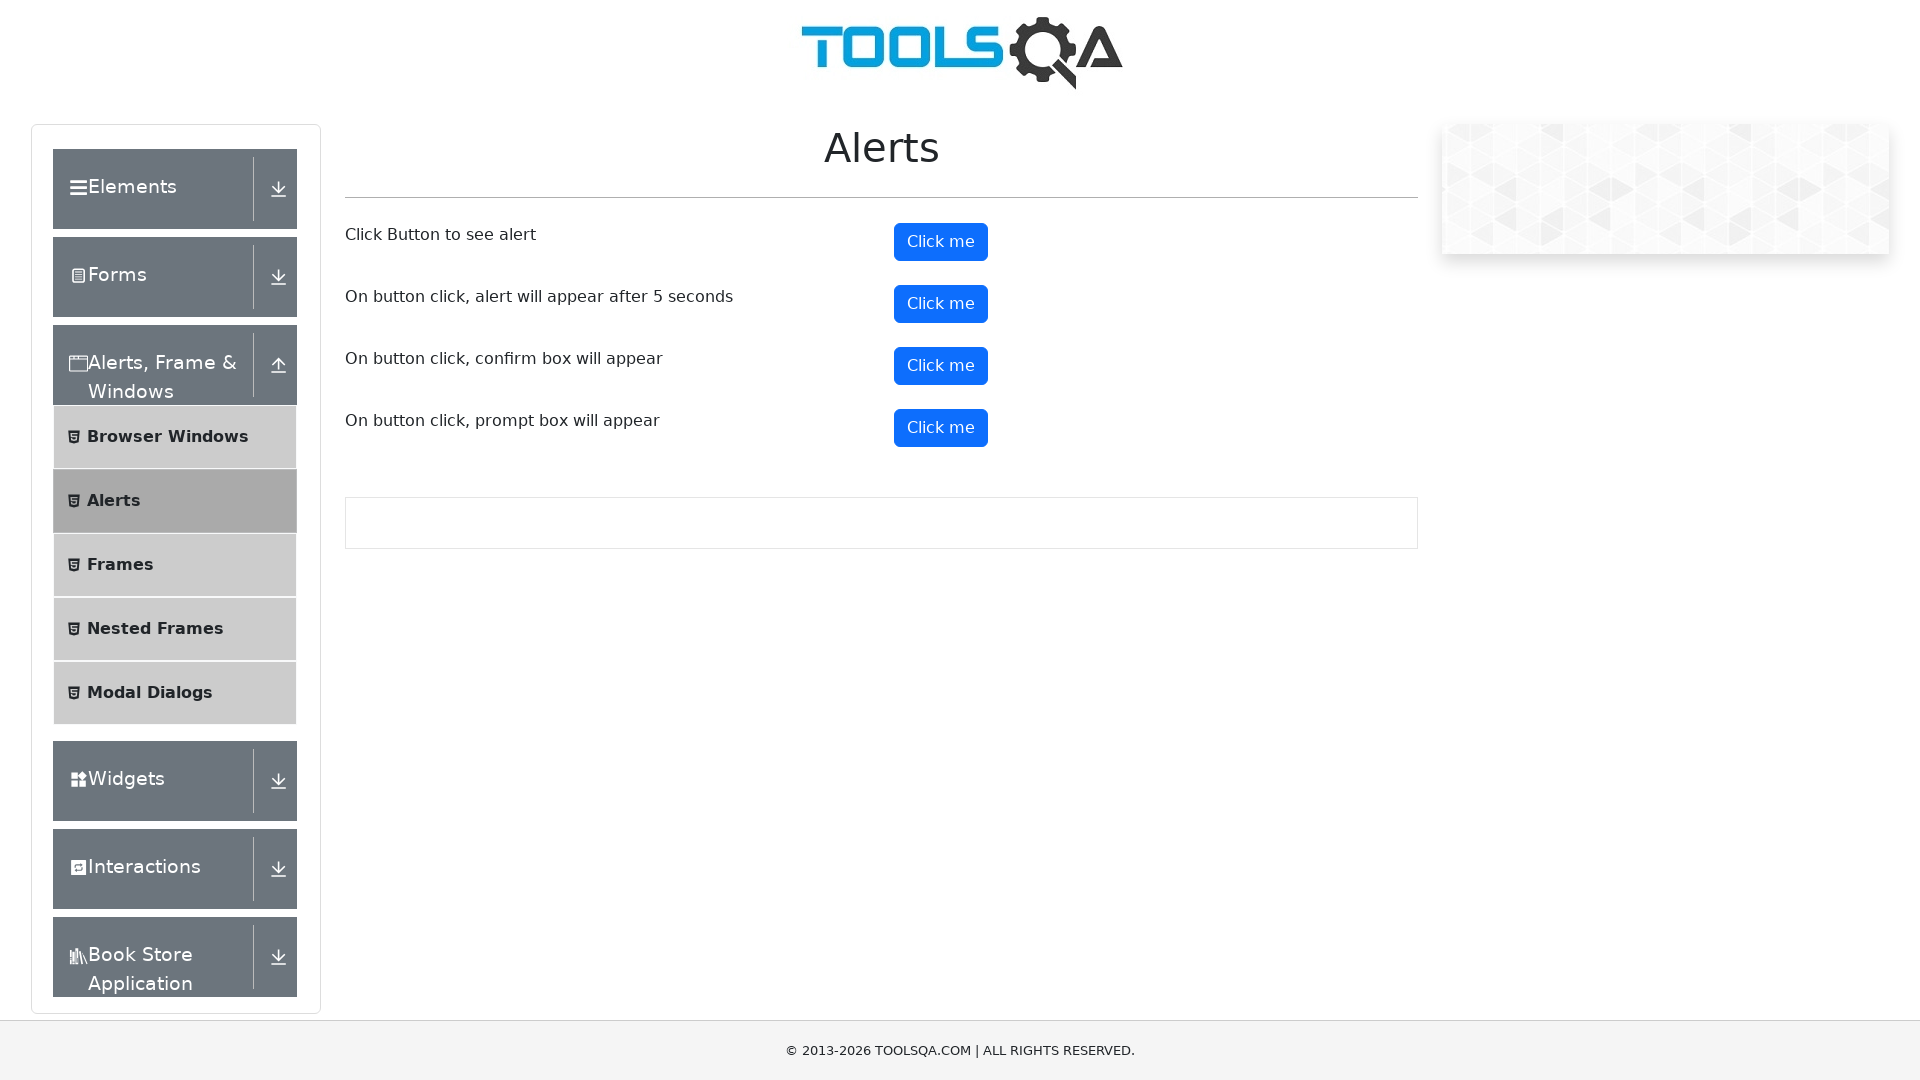